Tests dynamic content loading by clicking a button and waiting for hidden content to become visible

Starting URL: https://the-internet.herokuapp.com/dynamic_loading/1

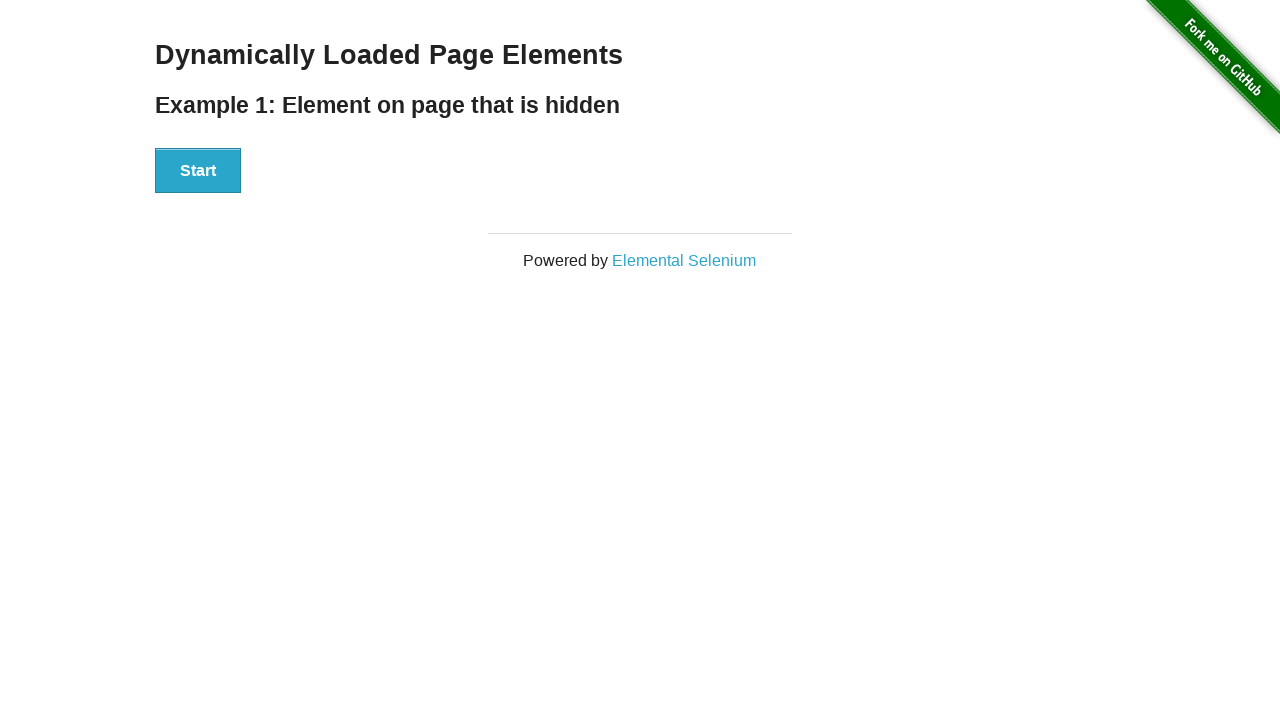

Clicked start button to trigger dynamic content loading at (198, 171) on xpath=//button
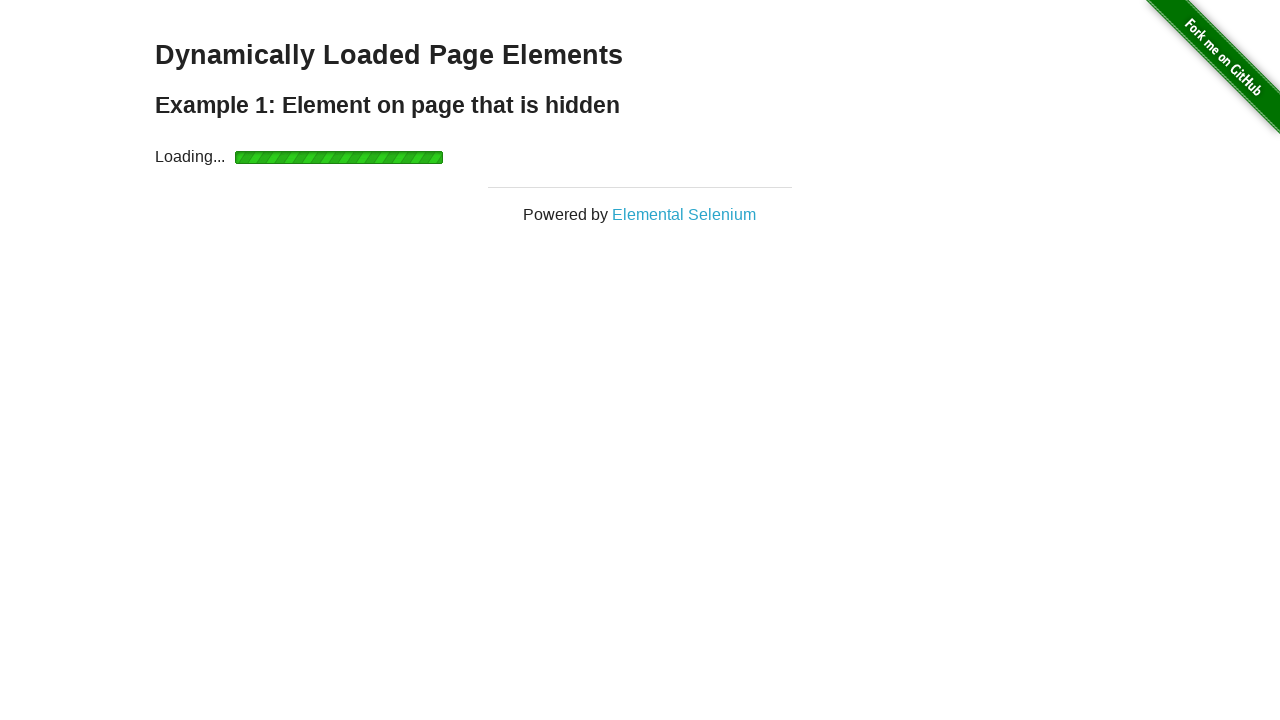

Waited for hidden 'Hello World!' element to become visible
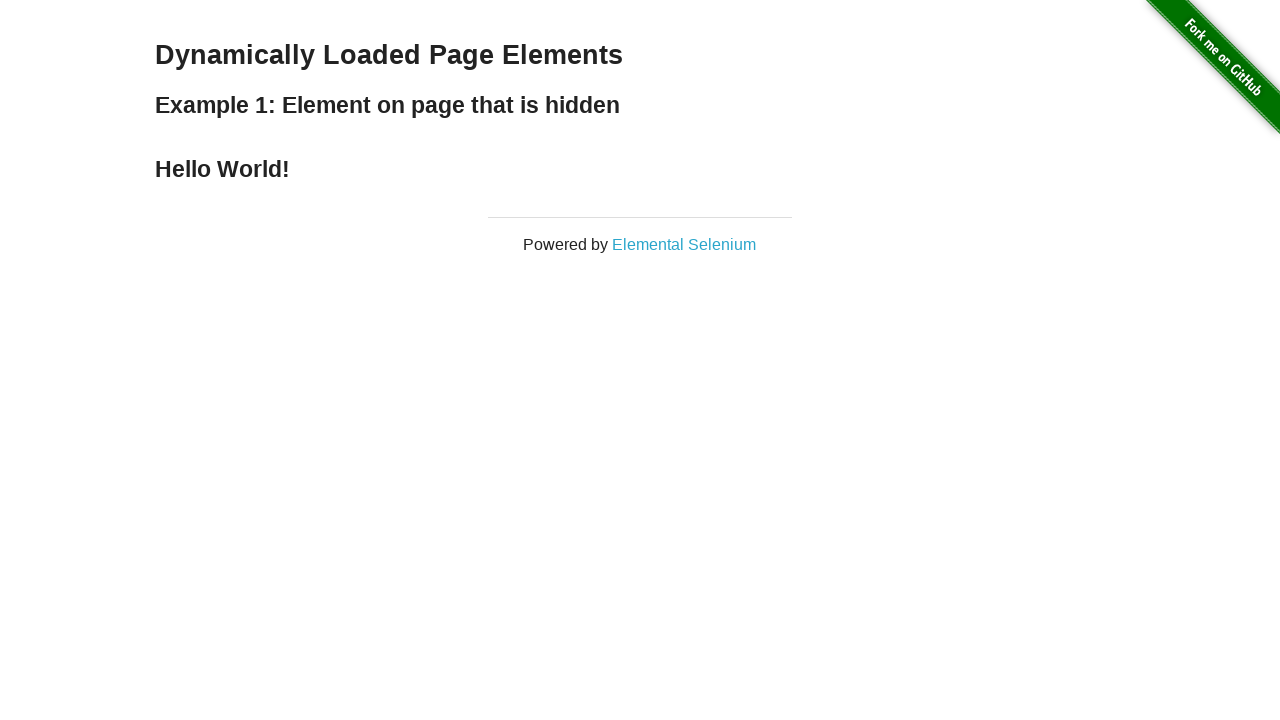

Located the 'Hello World!' element
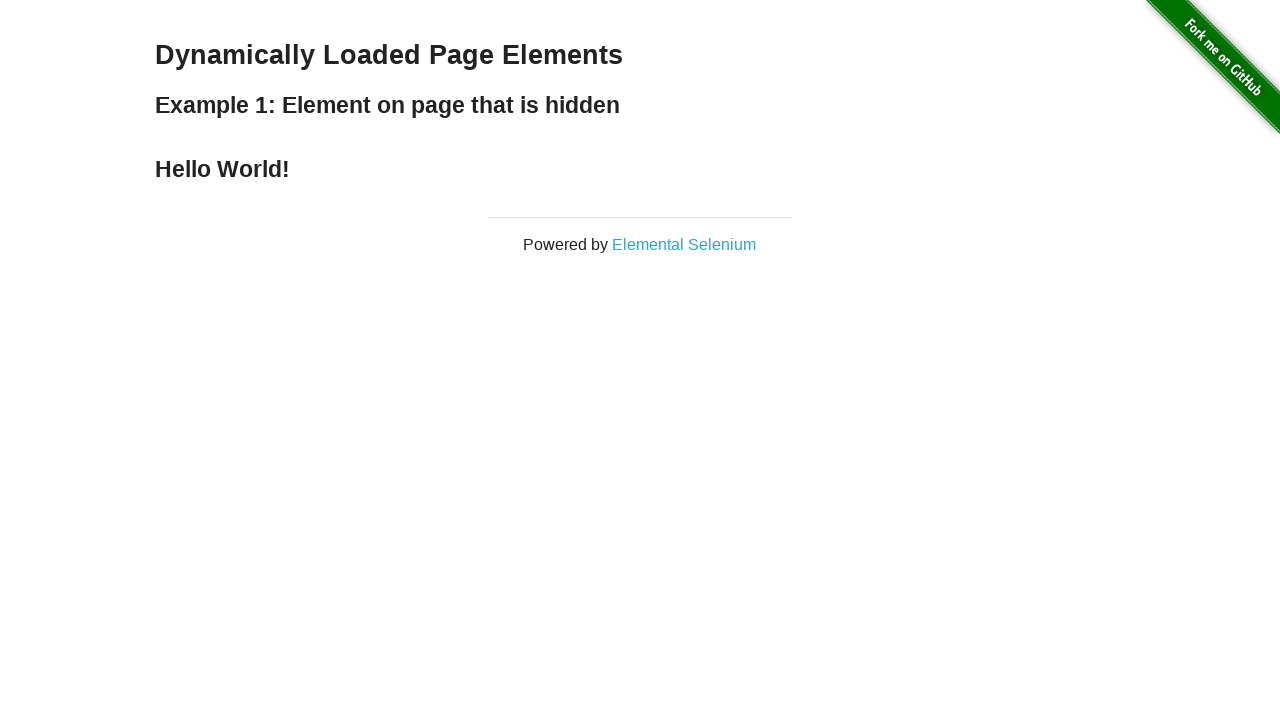

Verified that element text content equals 'Hello World!'
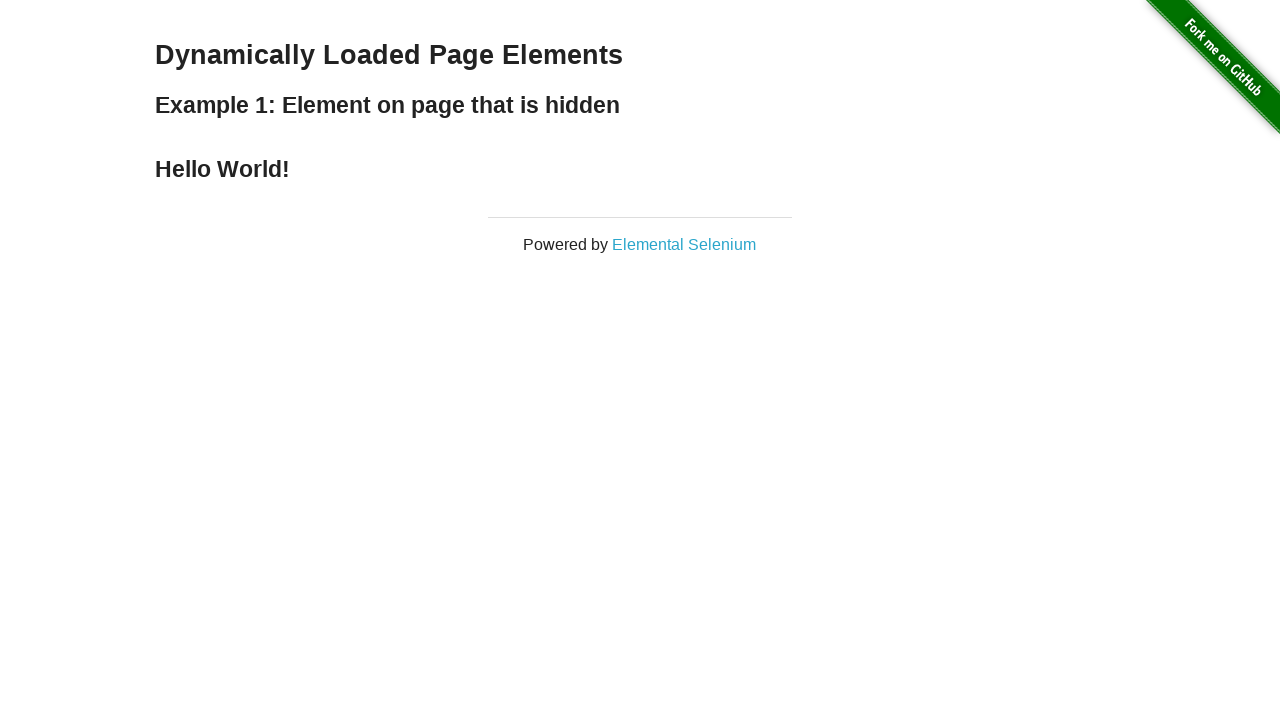

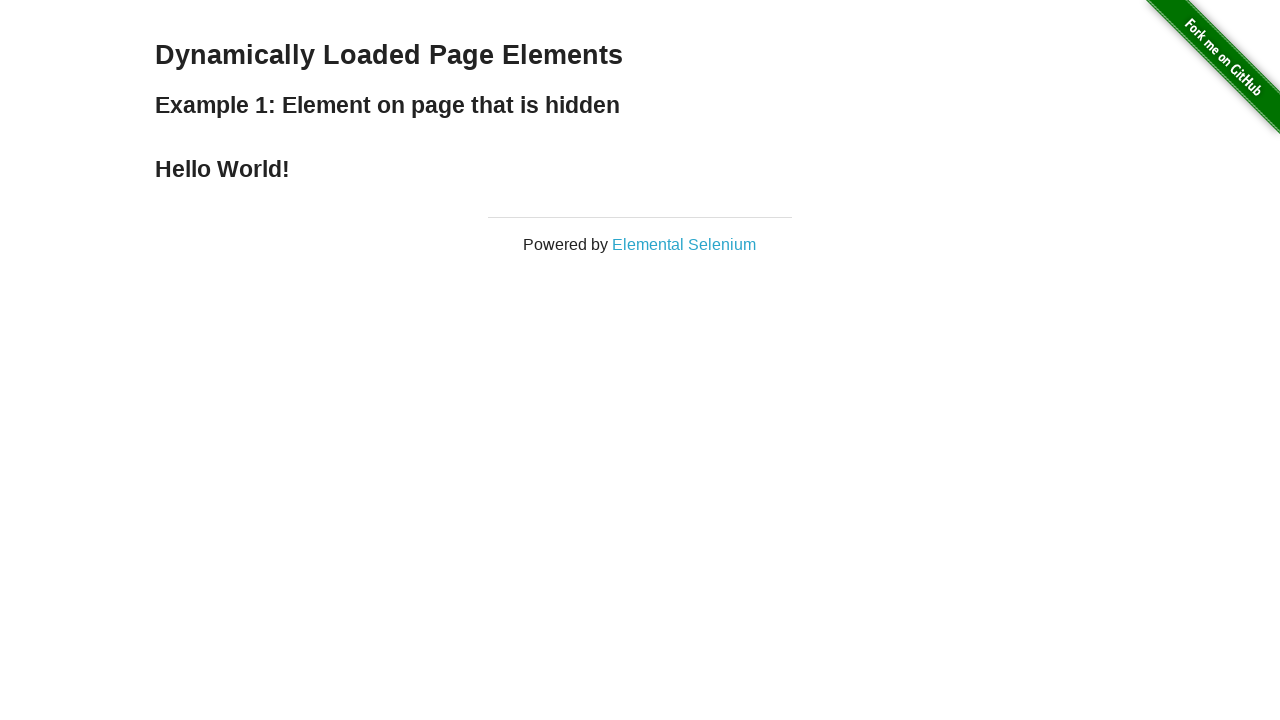